Tests a text-to-speech website by entering text into the input field and clicking the generate button to produce speech output

Starting URL: https://tts.5e7en.me/

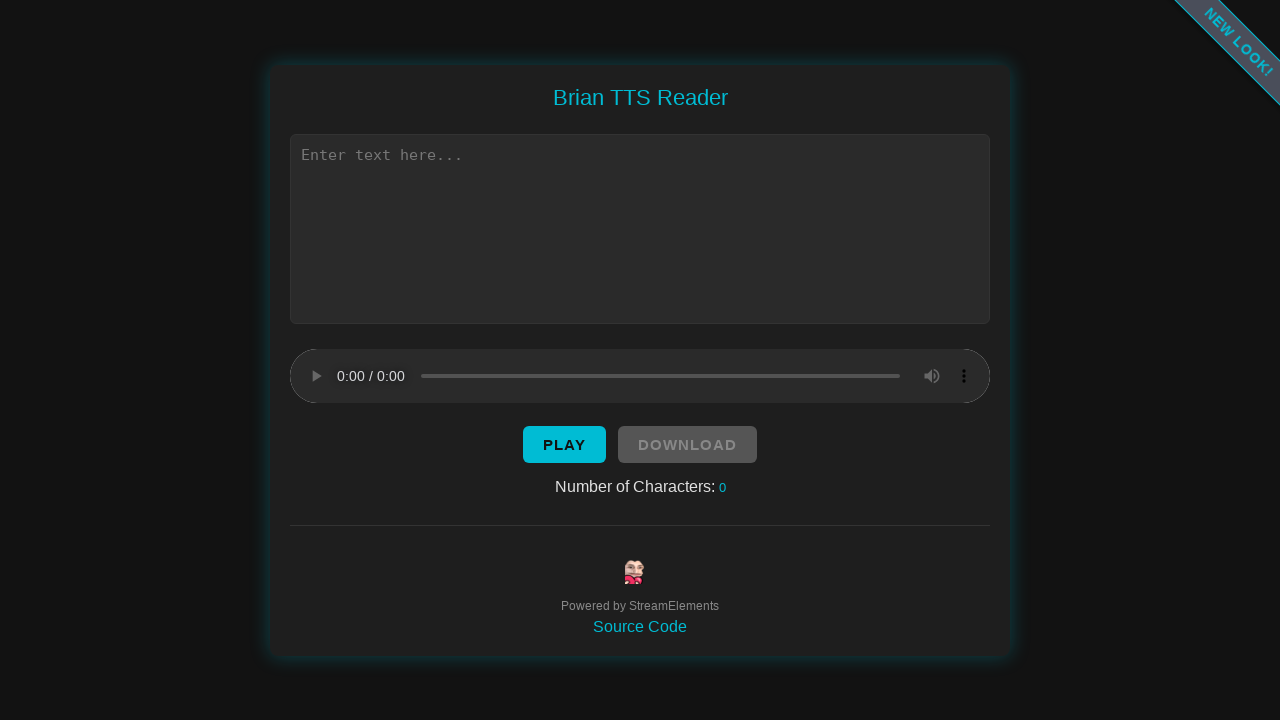

Waited for text input field to become visible
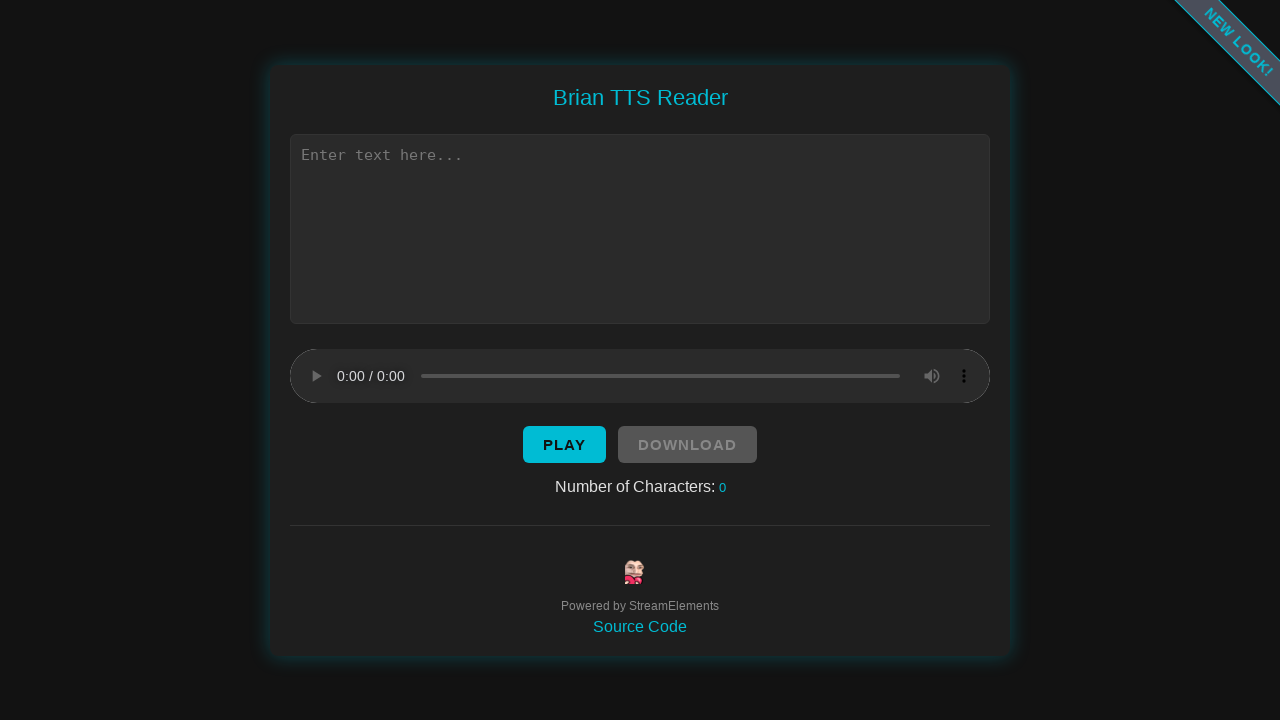

Clicked on the text input field at (640, 228) on xpath=//*[@id="text"]
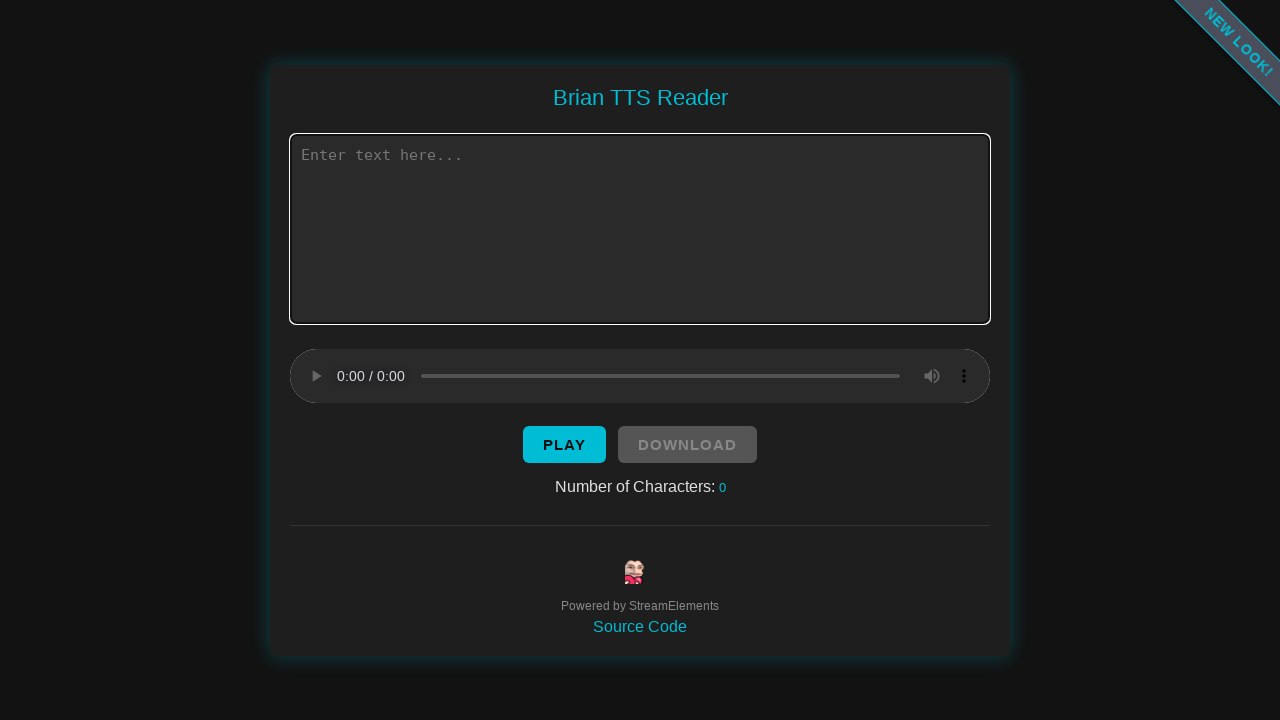

Entered text 'Hello, this is a test of the text to speech system.' into input field on //*[@id="text"]
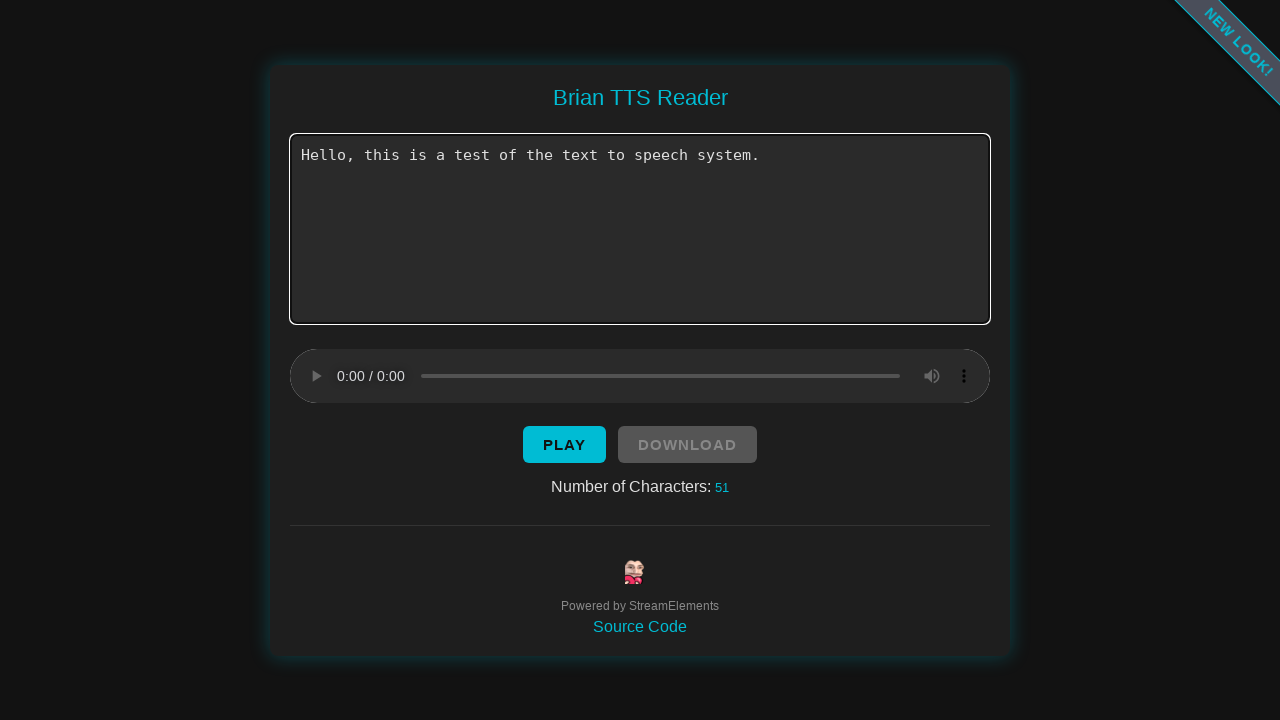

Clicked the generate/speak button to produce speech output at (564, 444) on xpath=//*[@id="button"]
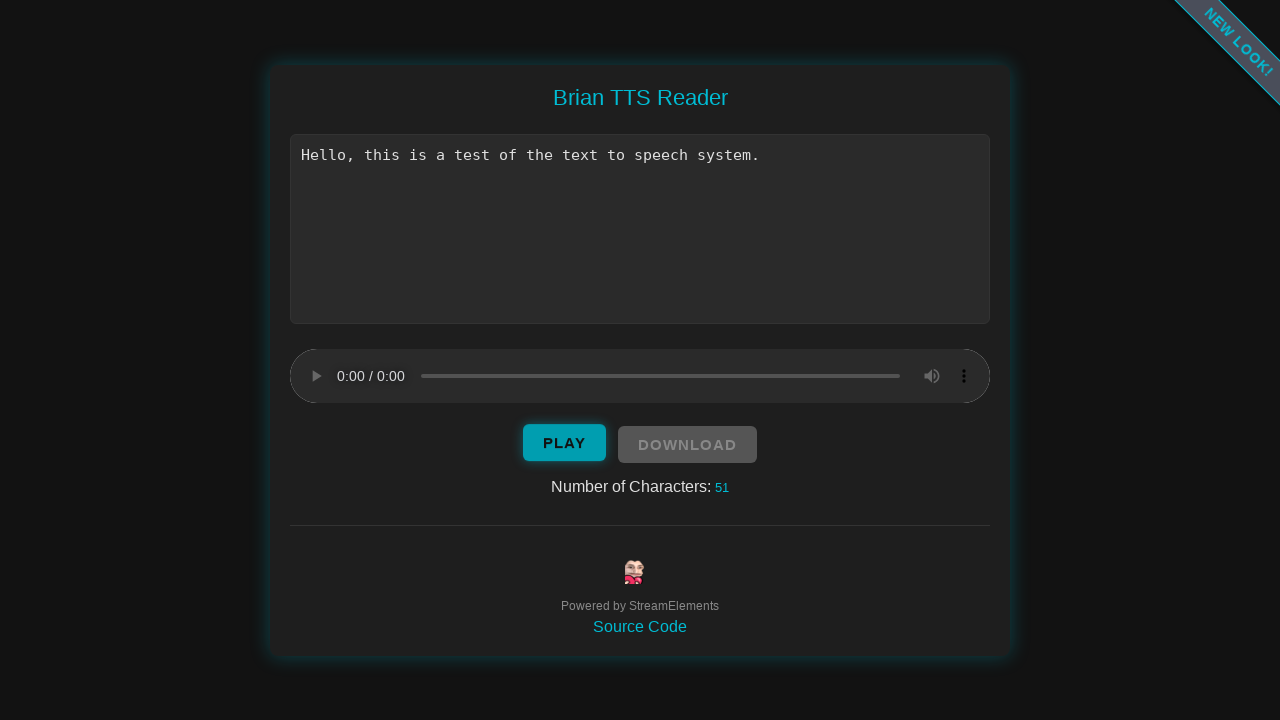

Waited 3 seconds for TTS processing to complete
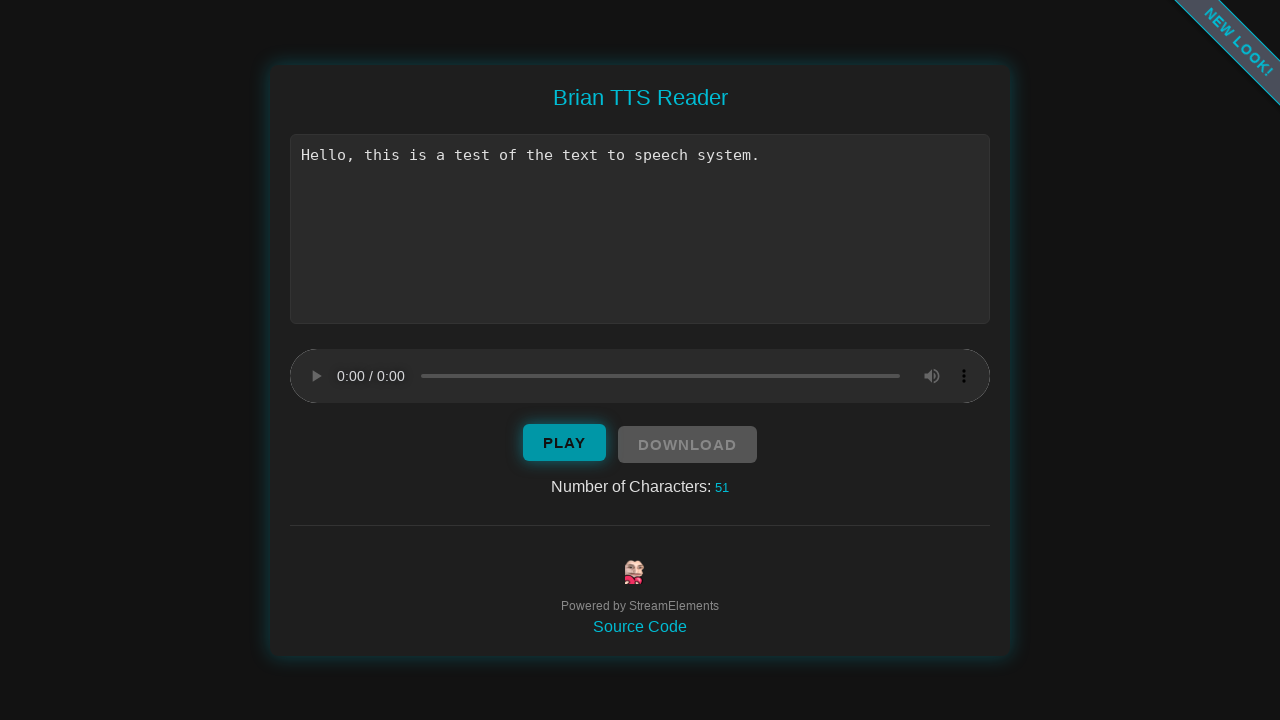

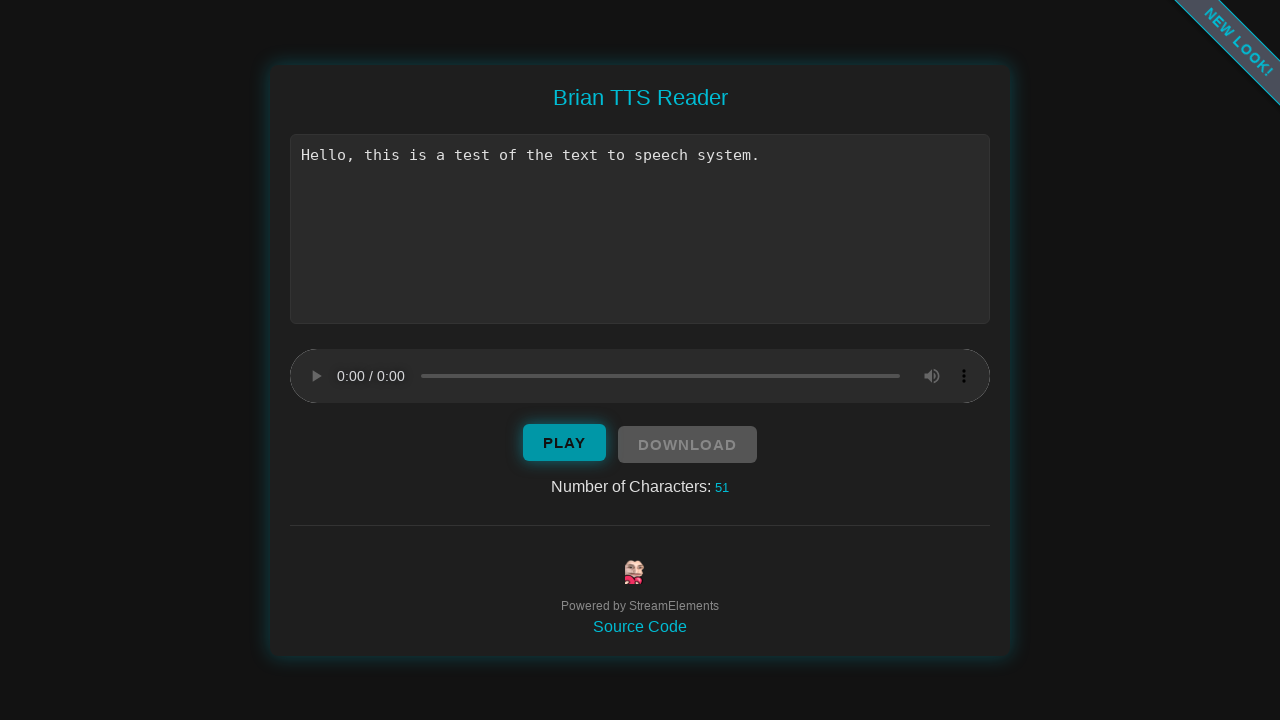